Tests a registration form by filling in first name, last name, and email fields, then submitting the form and verifying successful registration via URL change

Starting URL: http://suninjuly.github.io/registration1.html

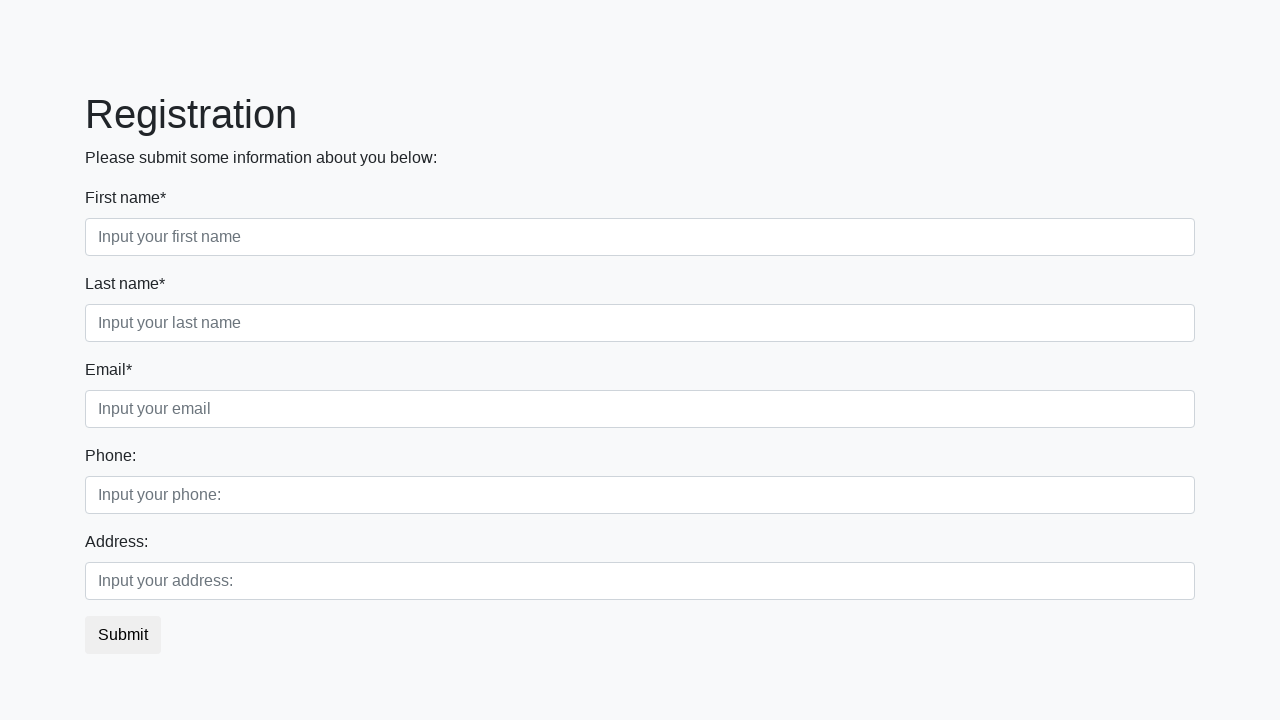

Filled first name field with 'Ivan' on //div[1]/input
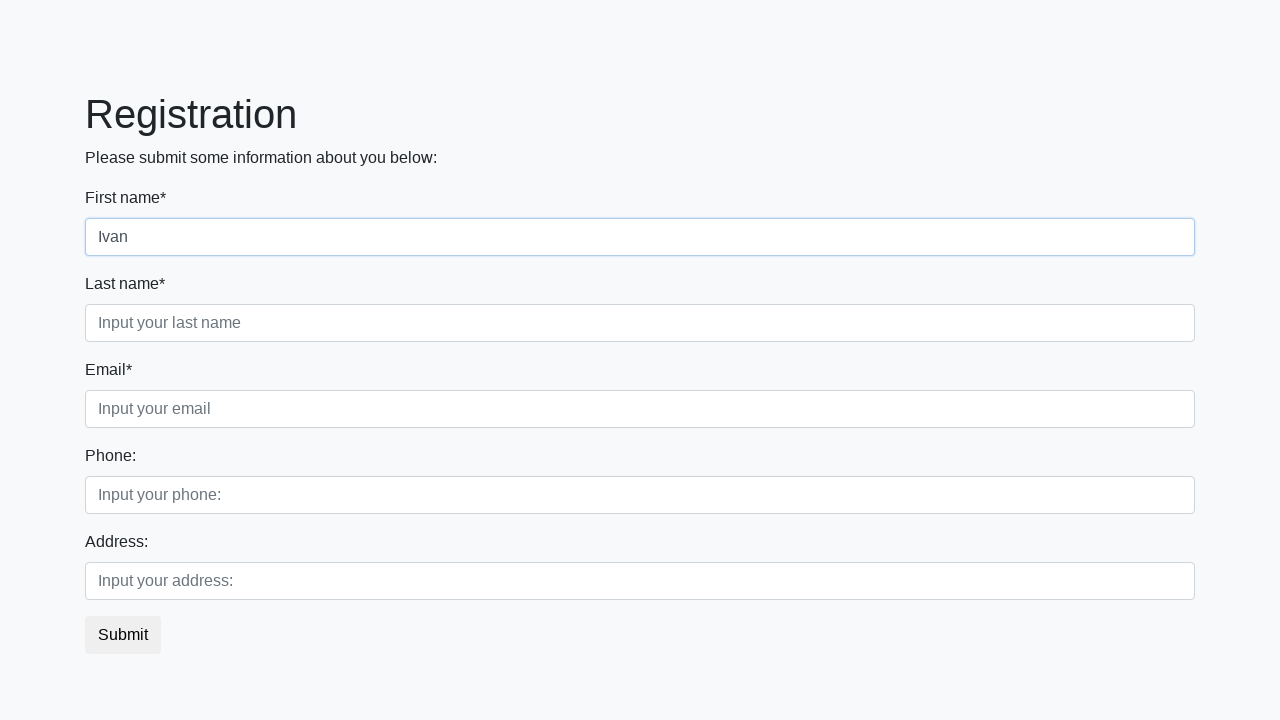

Filled last name field with 'Petrov' on //div[2]/input
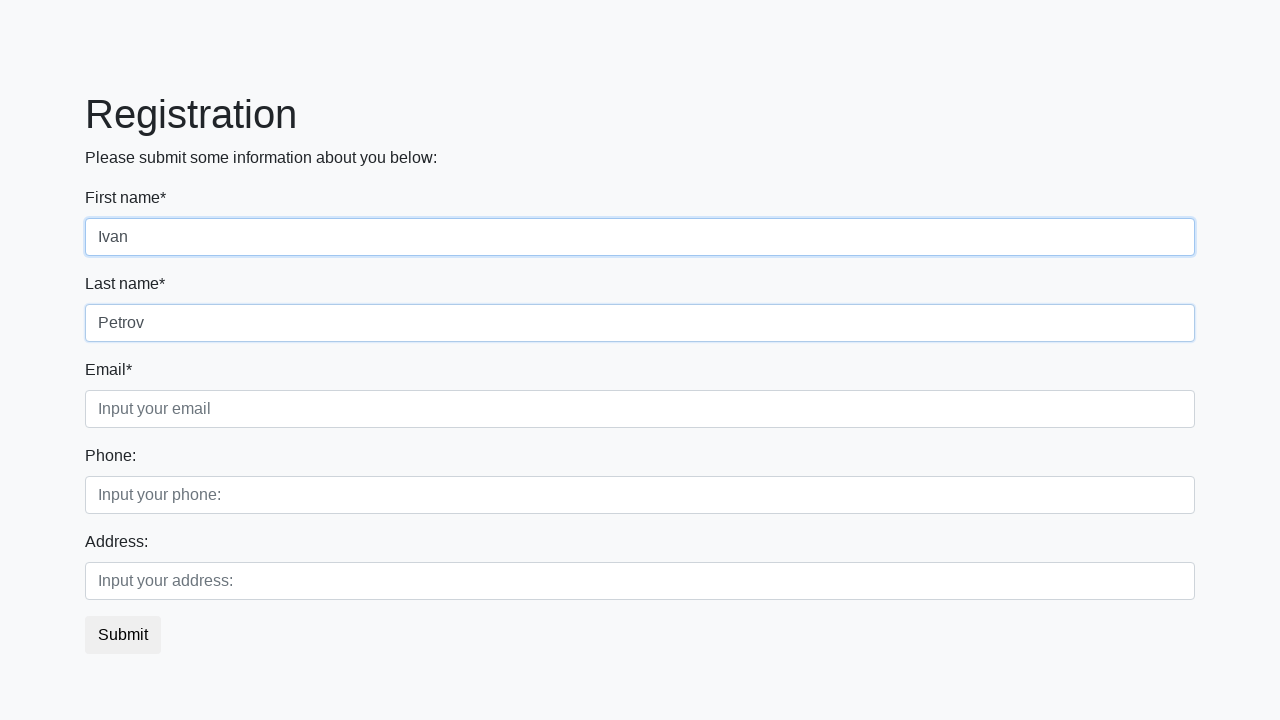

Filled email field with 'test123@gmail.com' on //div[3]/input
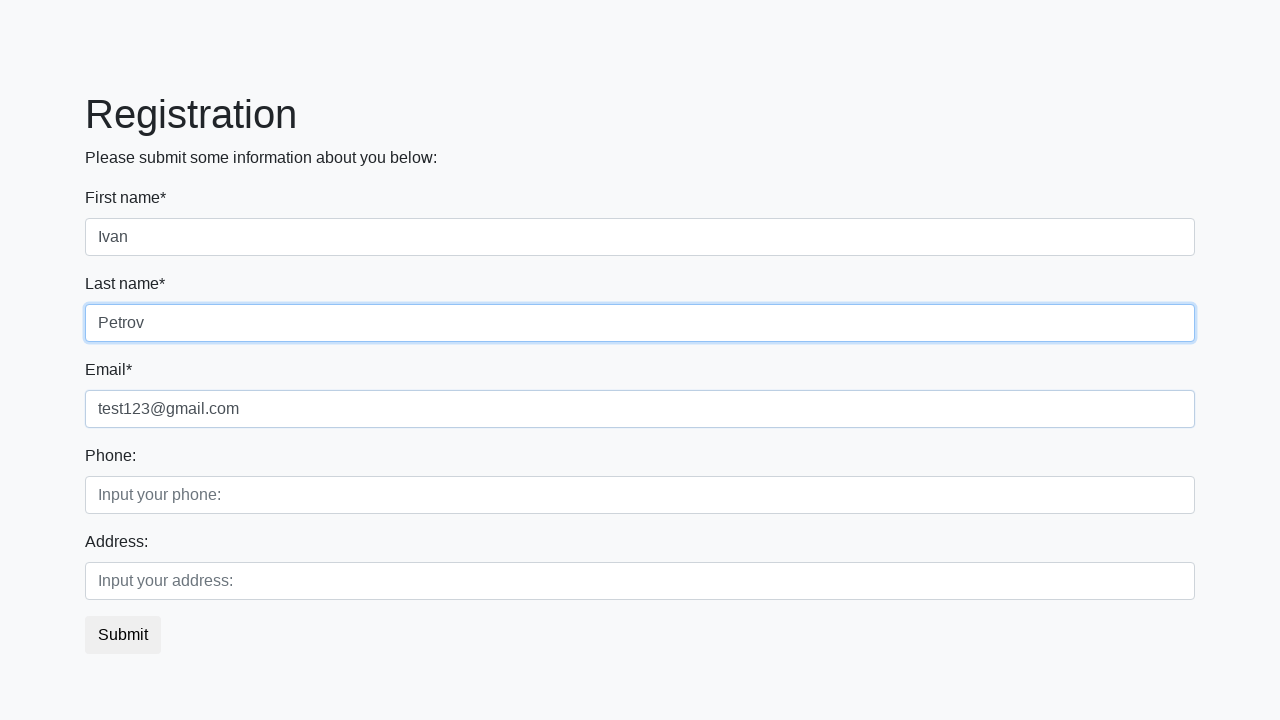

Clicked submit button to register at (123, 635) on button.btn
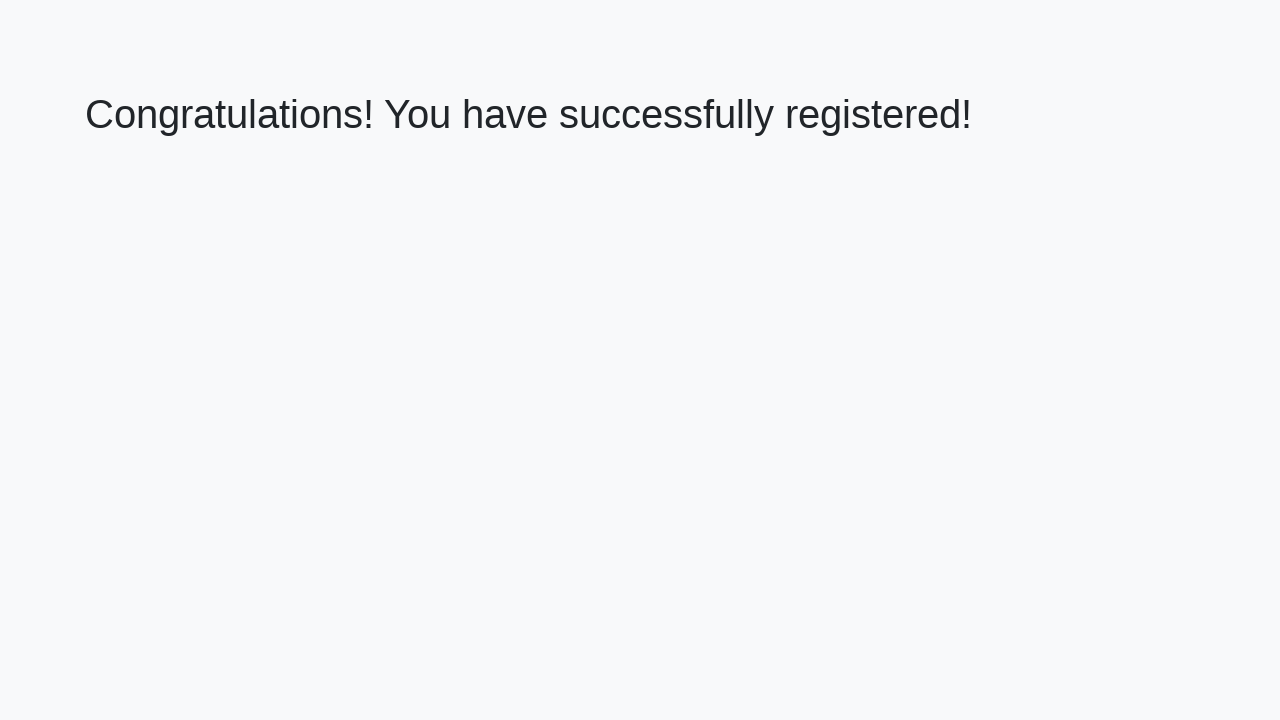

Successfully navigated to registration result page
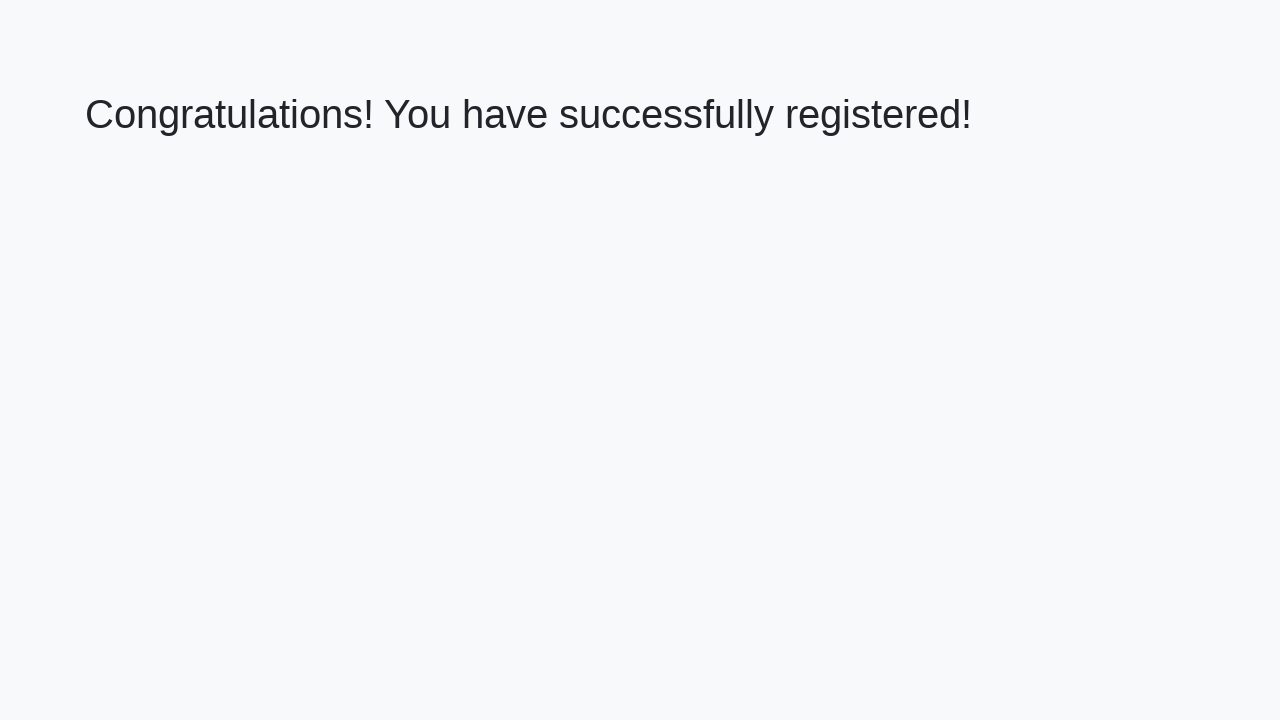

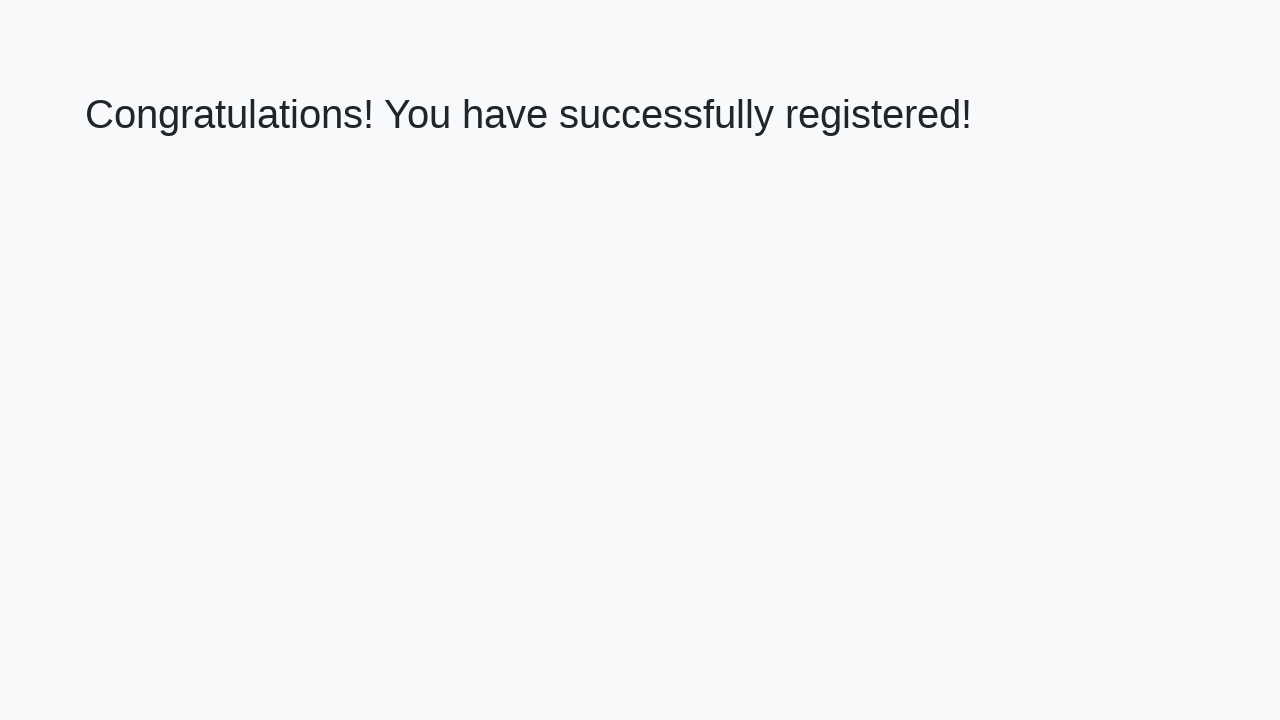